Tests login with empty password field and verifies error message

Starting URL: https://www.saucedemo.com/

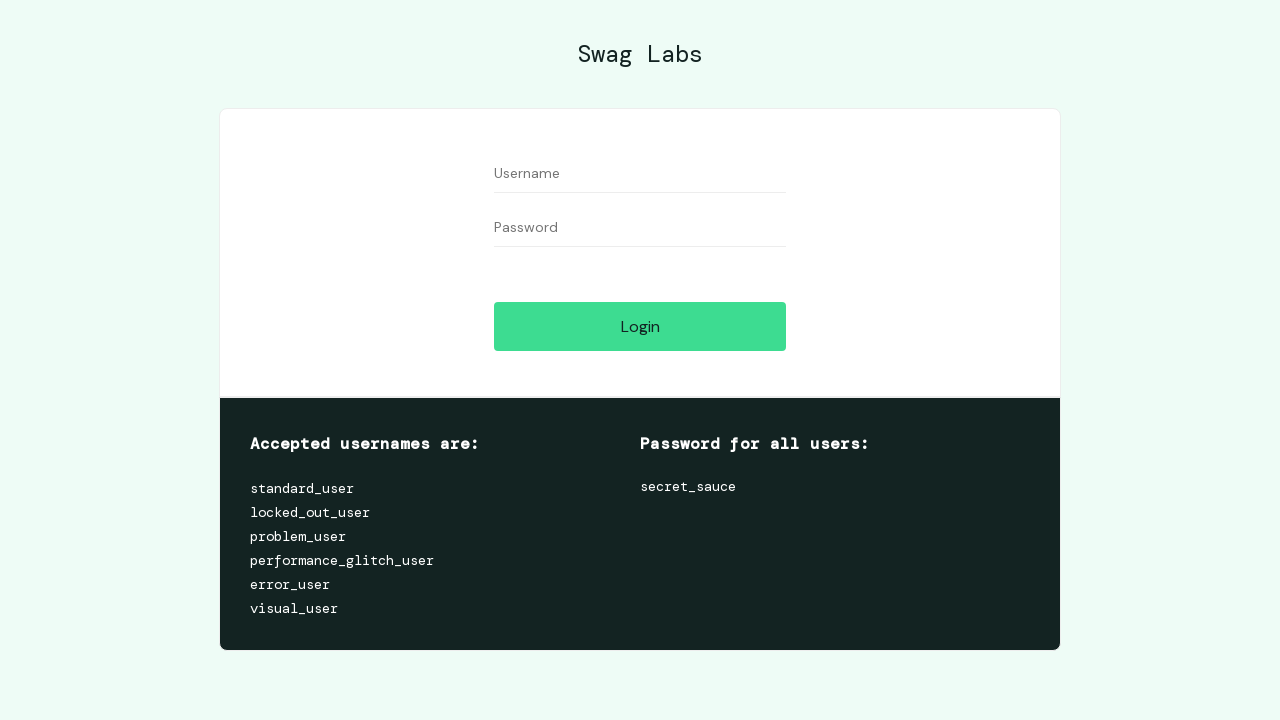

Filled username field with 'standard_user' on #user-name
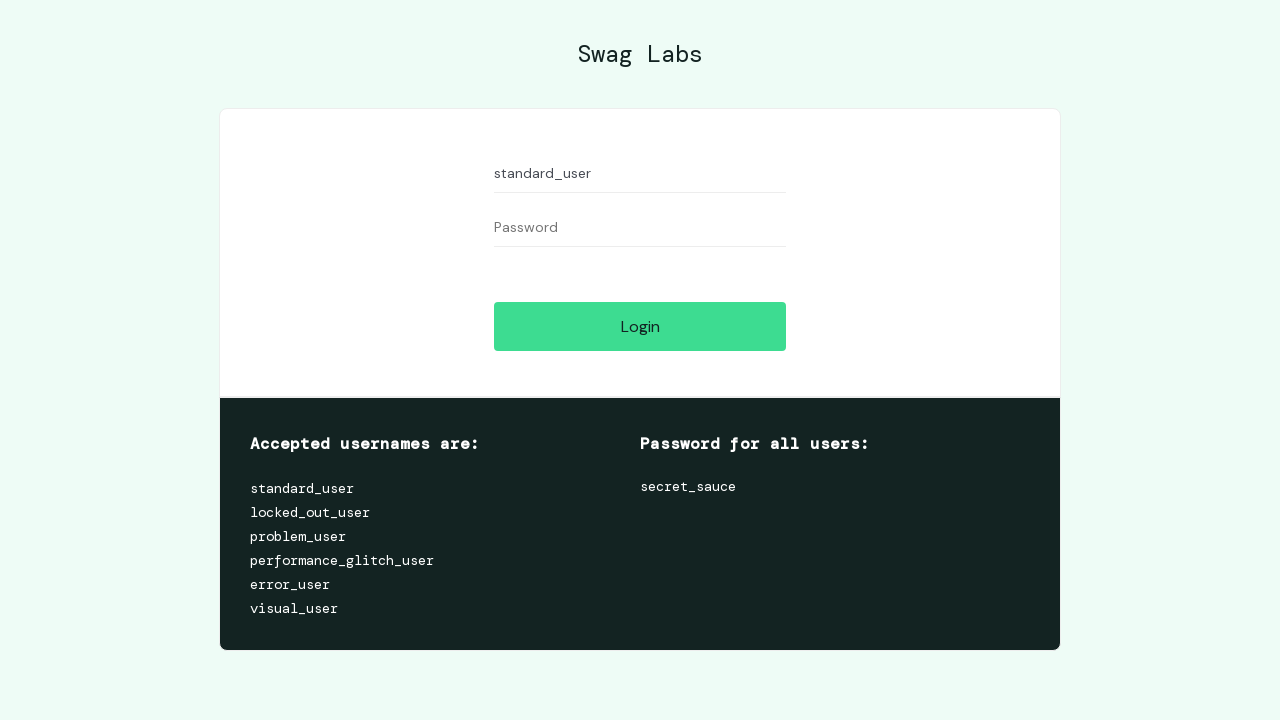

Clicked login button with empty password field at (640, 326) on #login-button
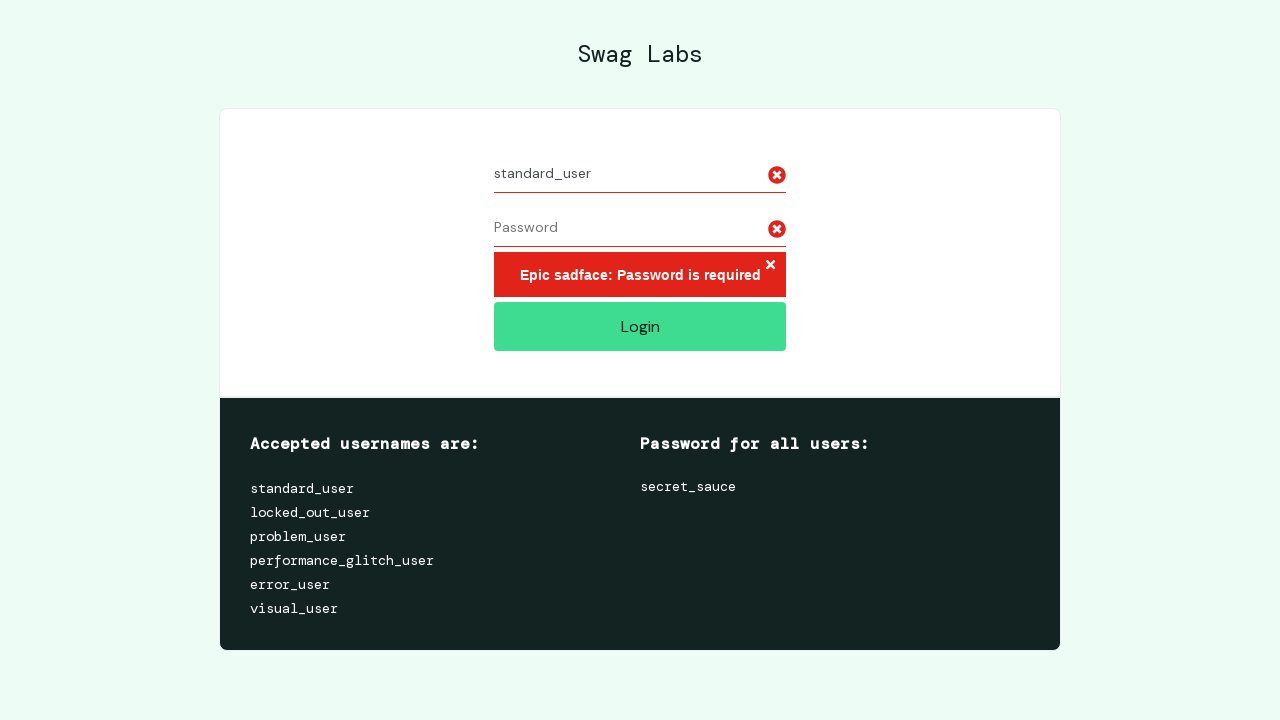

Waited for error message to appear
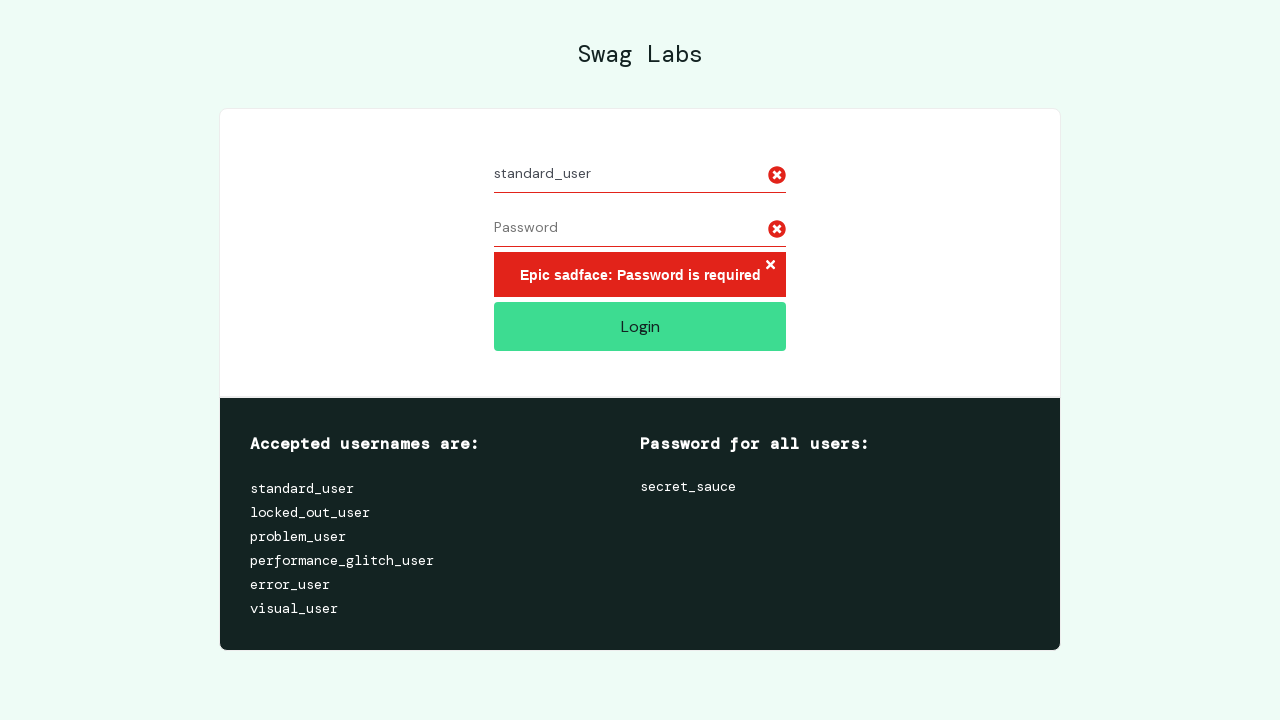

Closed error message by clicking close button at (770, 266) on xpath=//*[@id="login_button_container"]/div/form/div[3]/h3/button
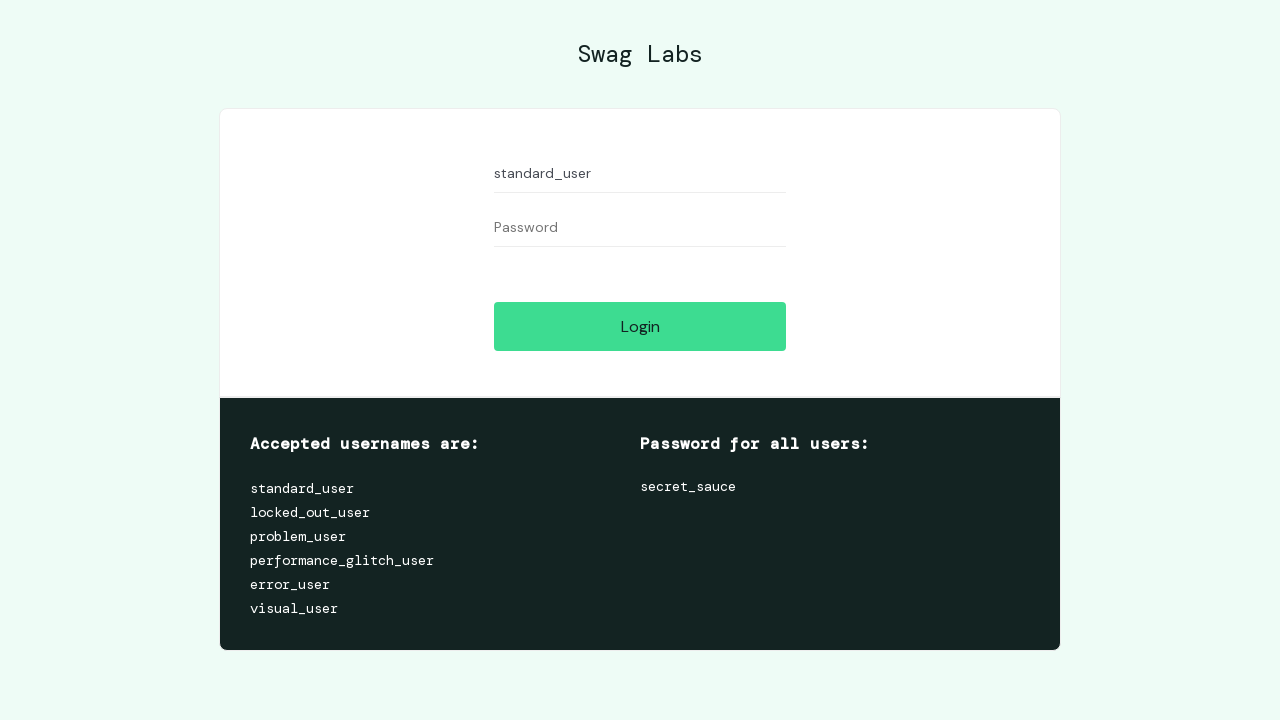

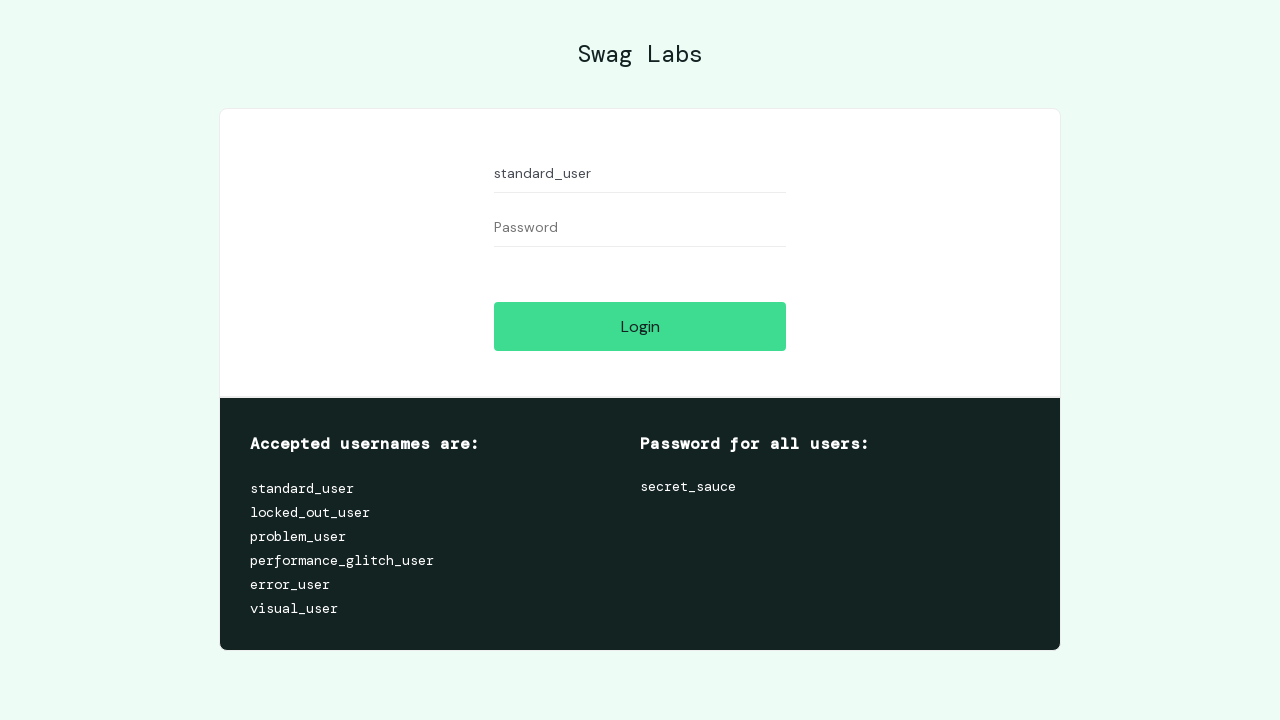